Verifies that a checkbox element is in a checked state on the page

Starting URL: https://bootswatch.com/default/

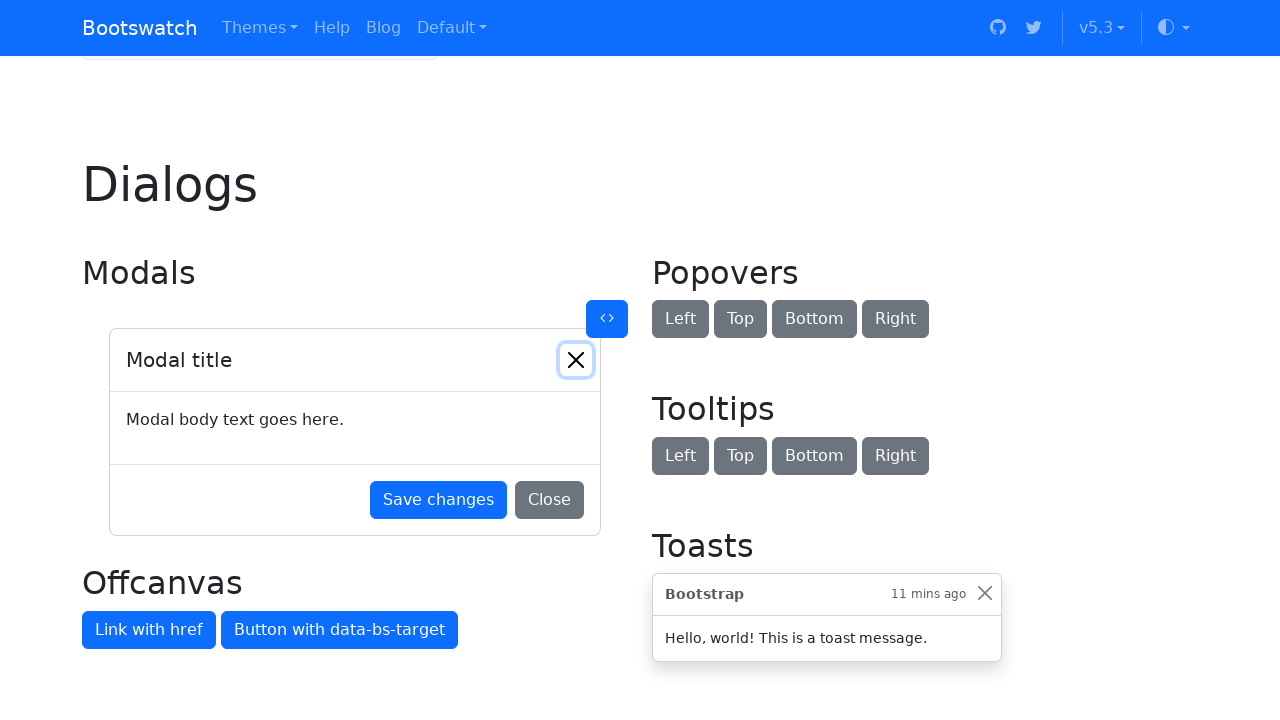

Navigated to https://bootswatch.com/default/
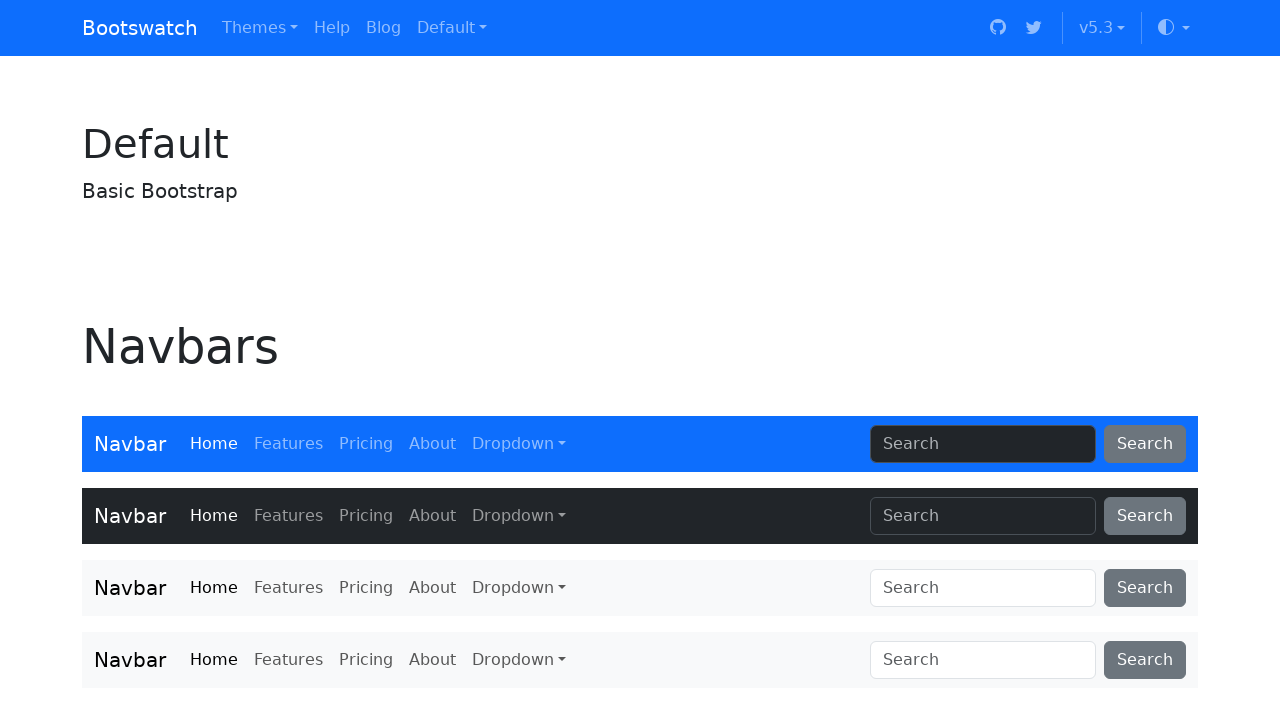

Located checkbox element with name 'Checked checkbox'
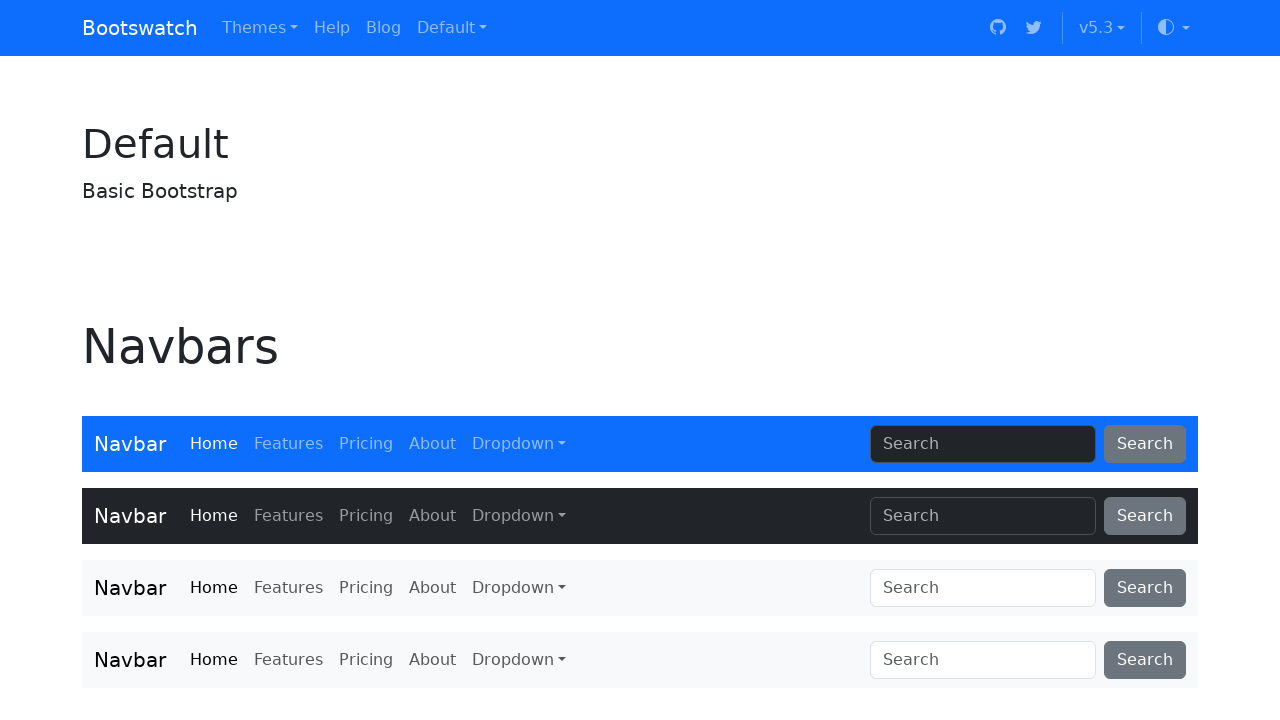

Verified that the checkbox is in a checked state
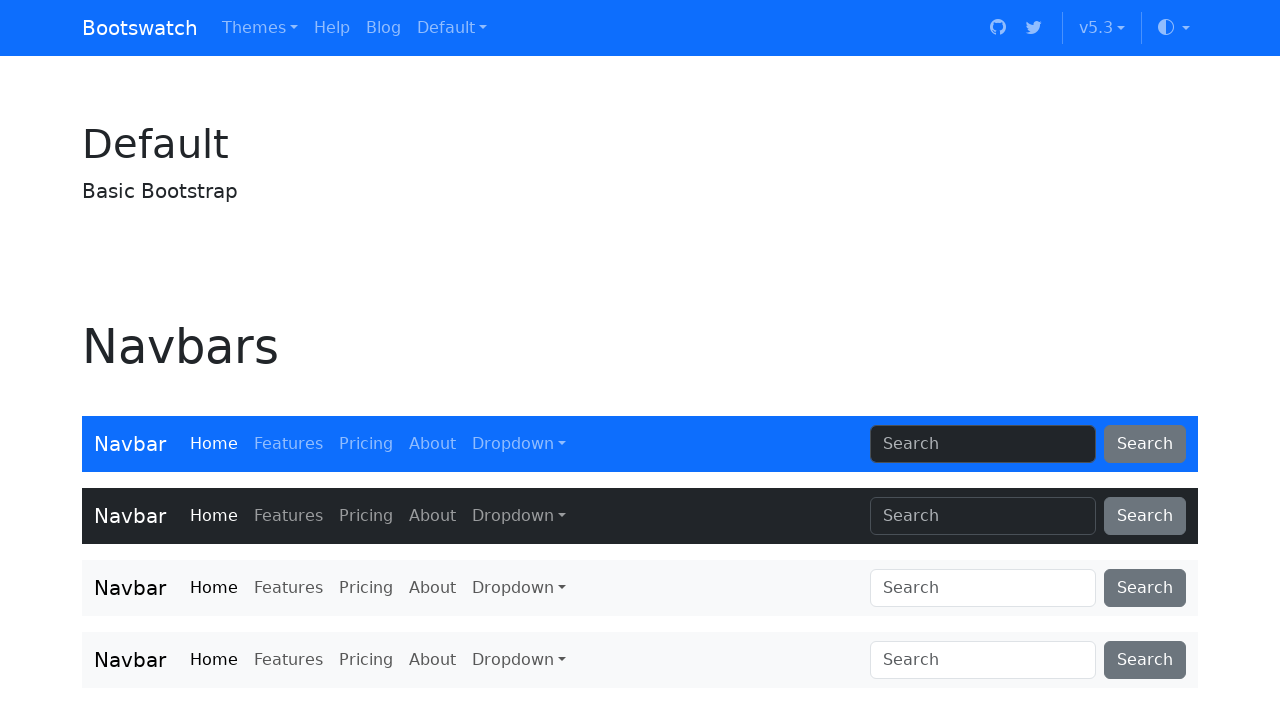

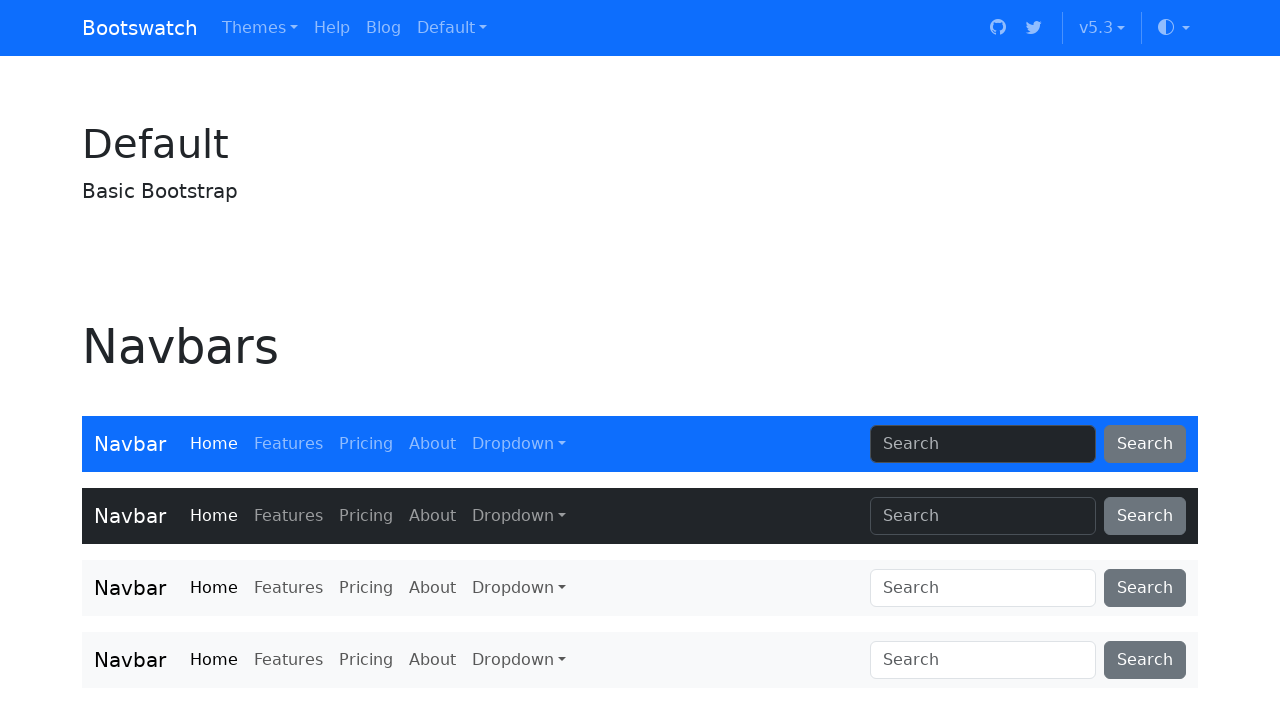